Tests form validation when password field is left empty with a username provided

Starting URL: https://www.saucedemo.com/

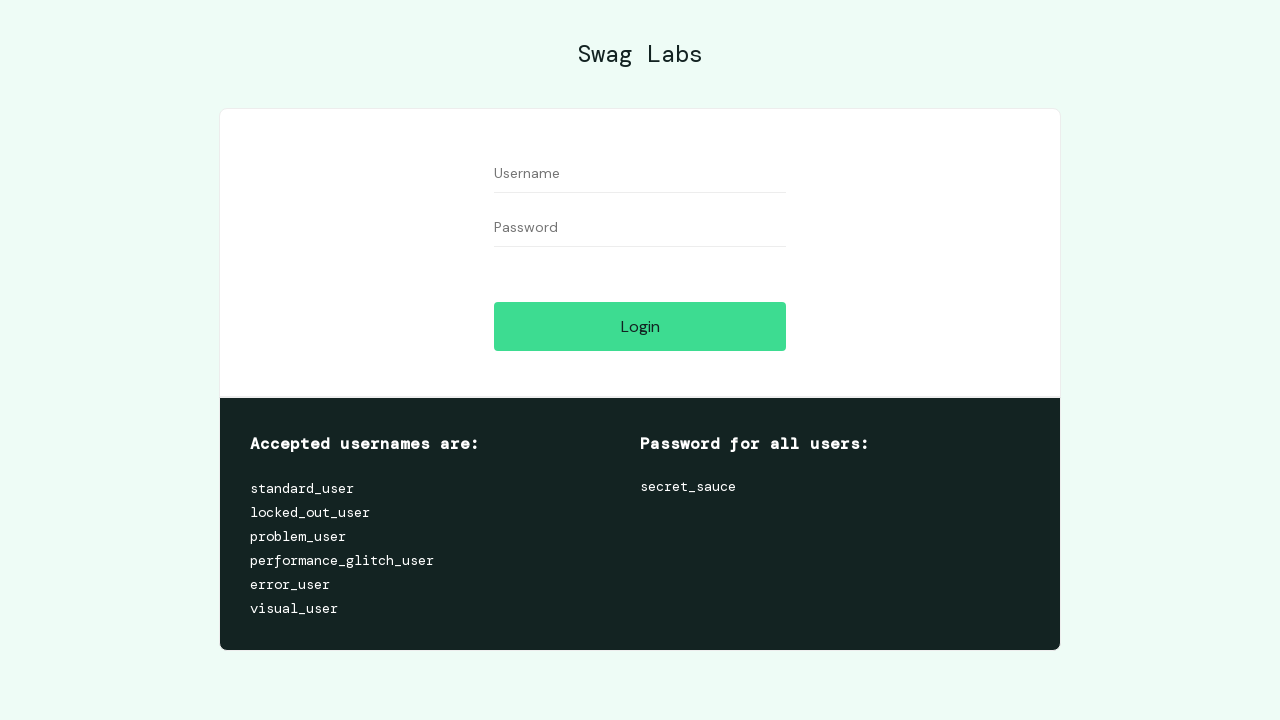

Filled username field with 'testuser123' on #user-name
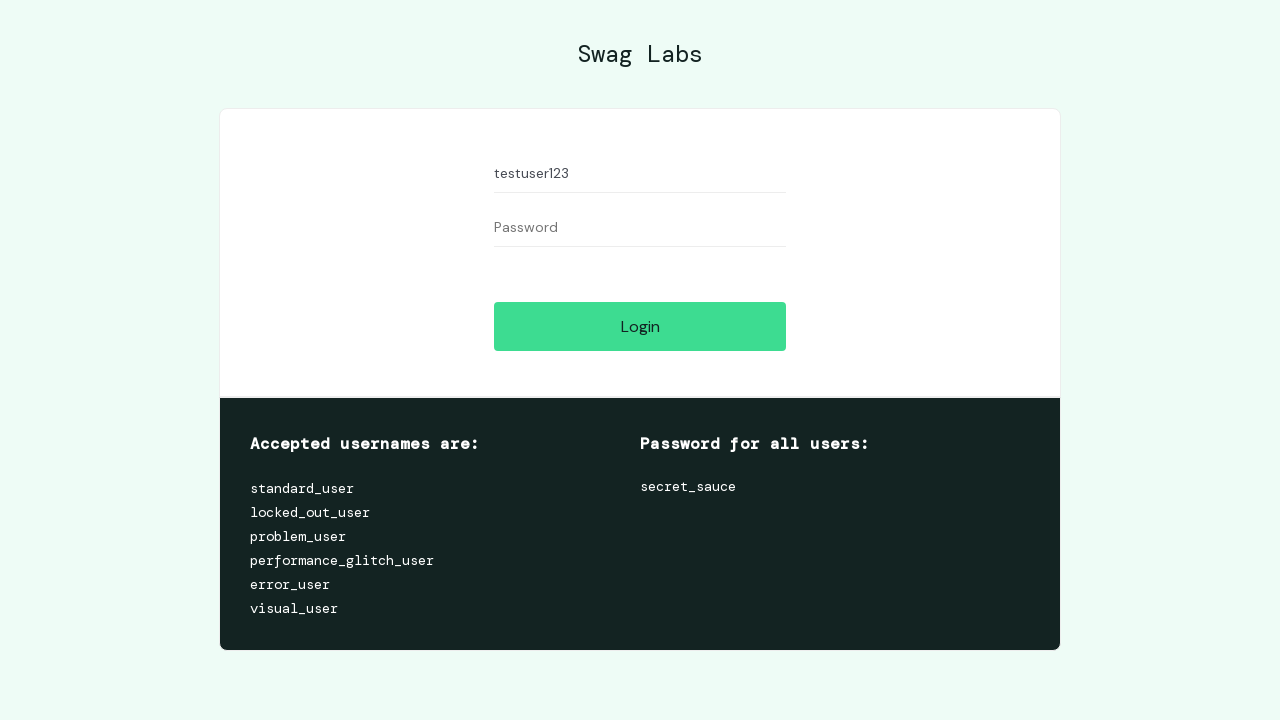

Left password field empty on #password
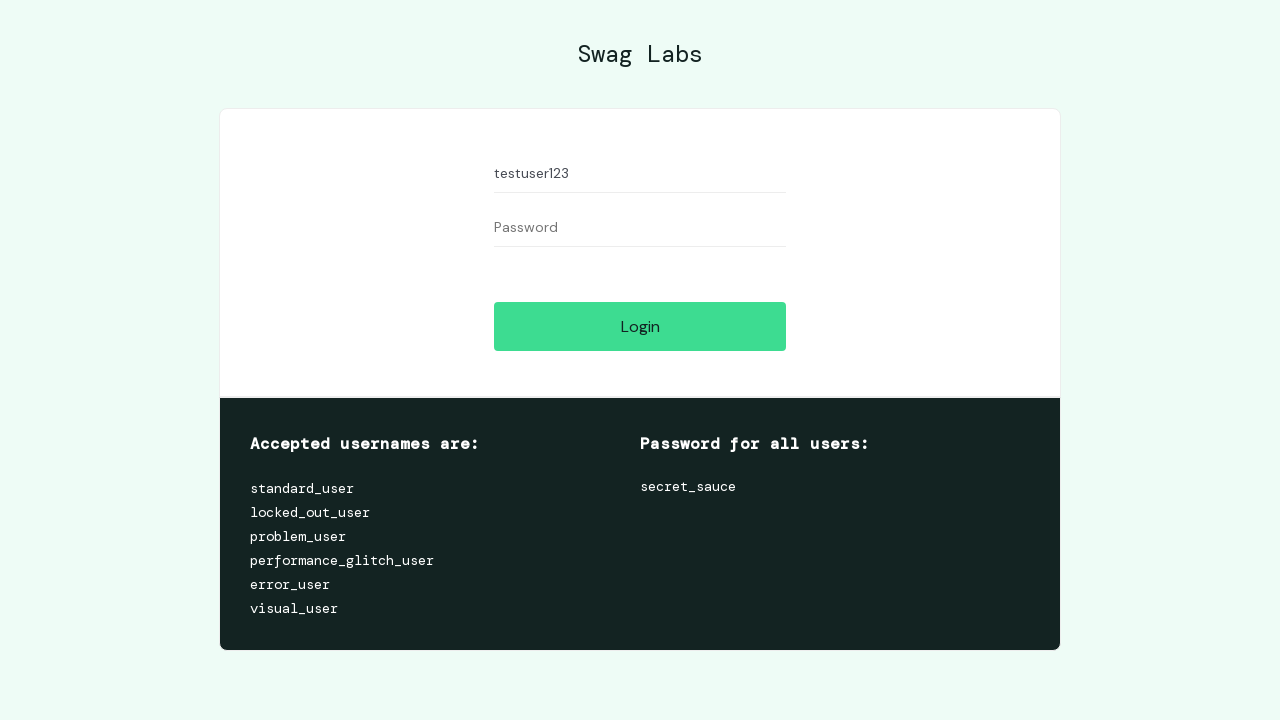

Clicked login button at (640, 326) on #login-button
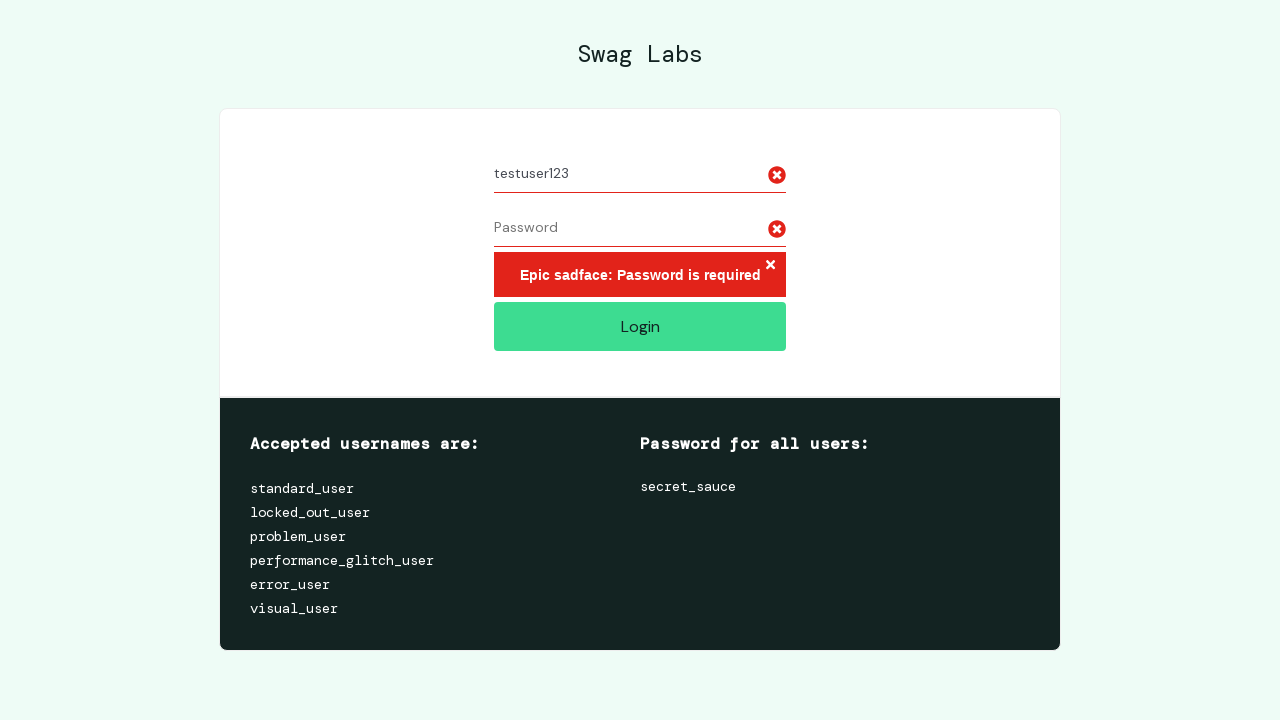

Error message appeared for missing password validation
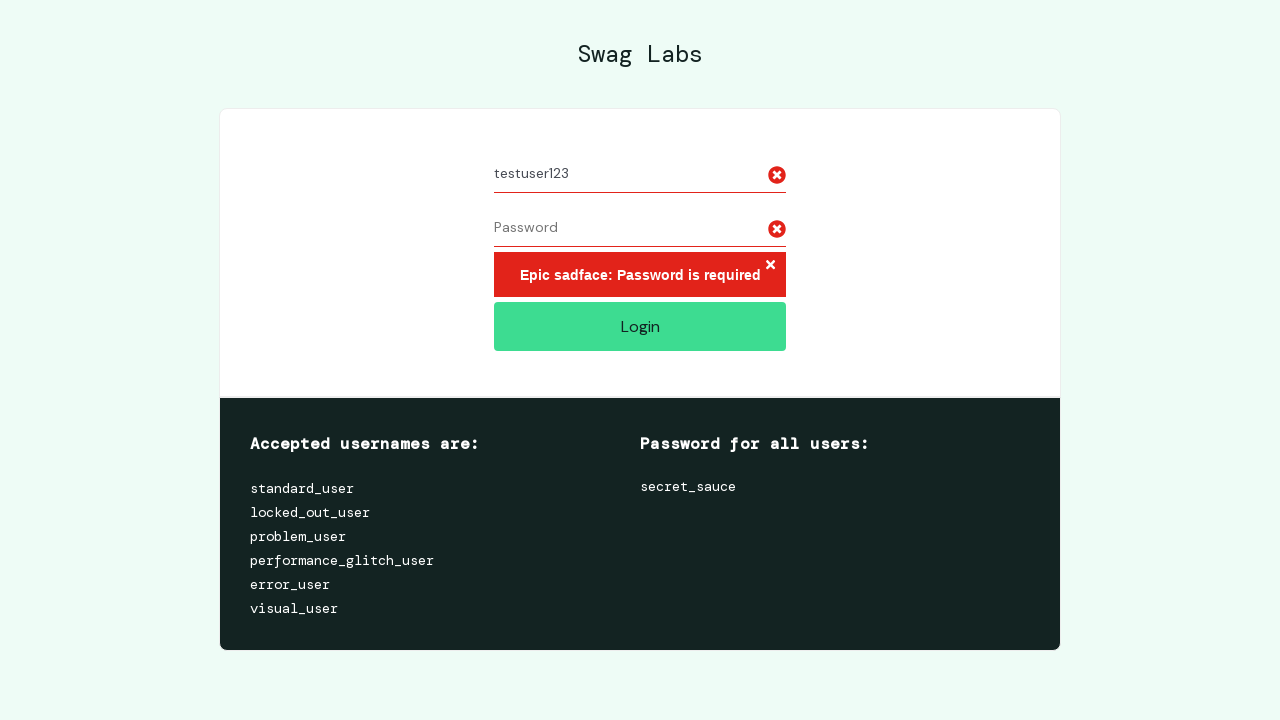

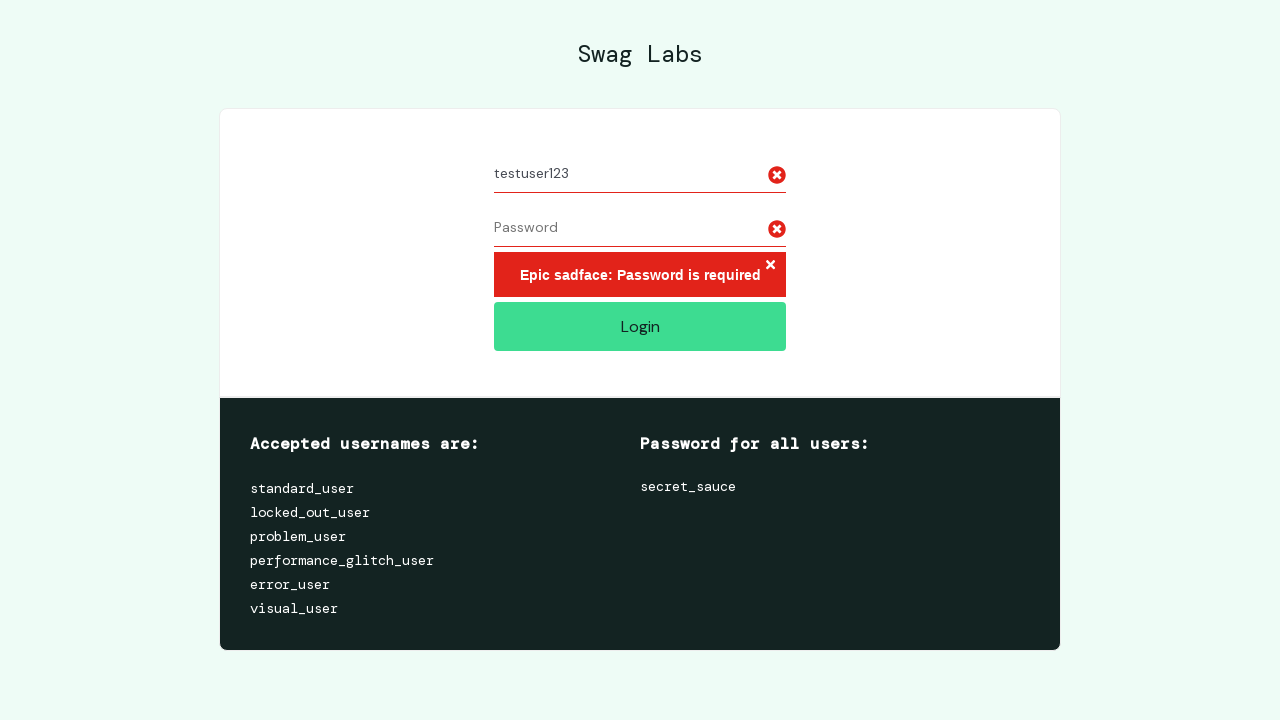